Tests dropdown functionality by clicking on a combobox, waiting for the dropdown to appear, scrolling to a specific item (Item 65), and selecting it

Starting URL: https://testautomationpractice.blogspot.com/

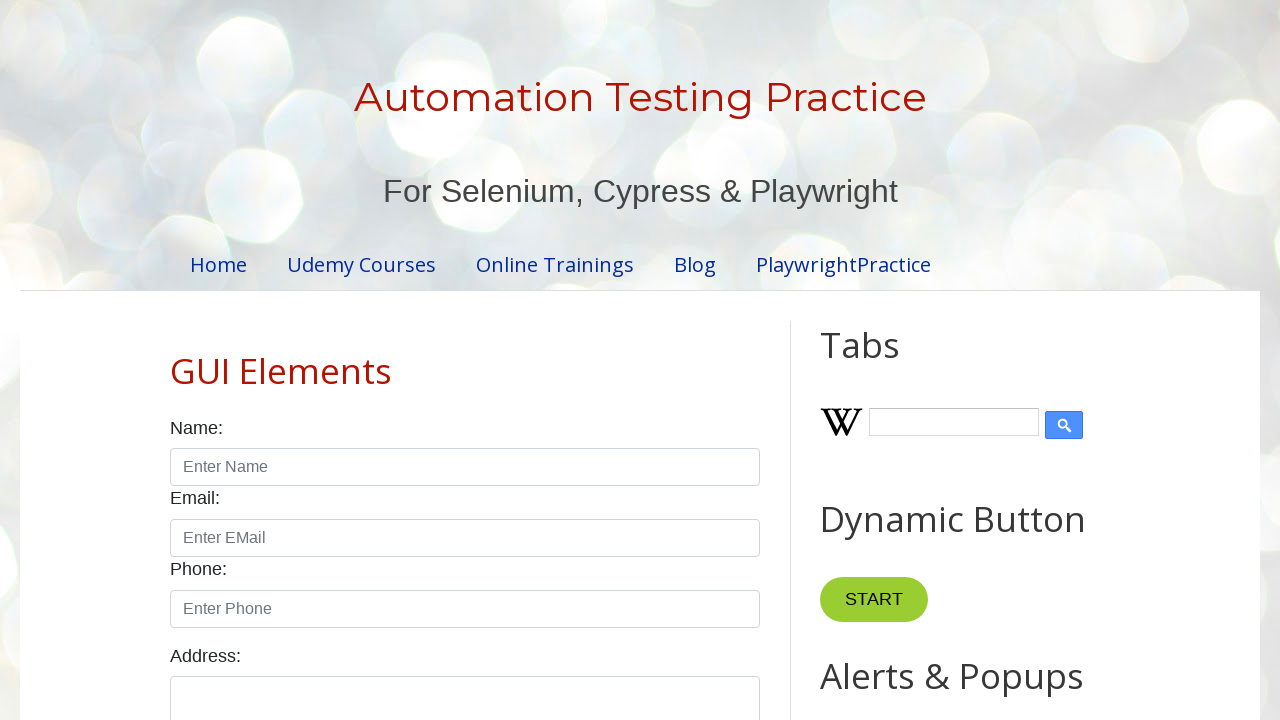

Clicked on the dropdown combobox at (920, 360) on input#comboBox
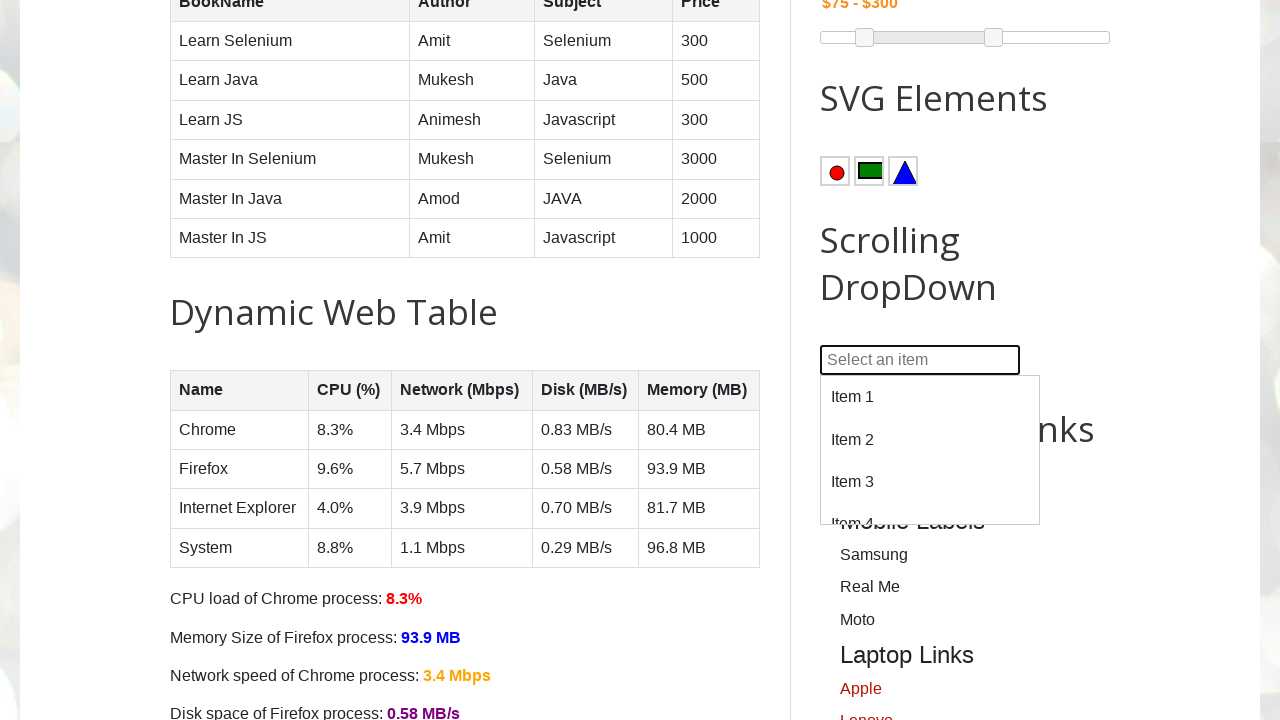

Dropdown menu appeared and became visible
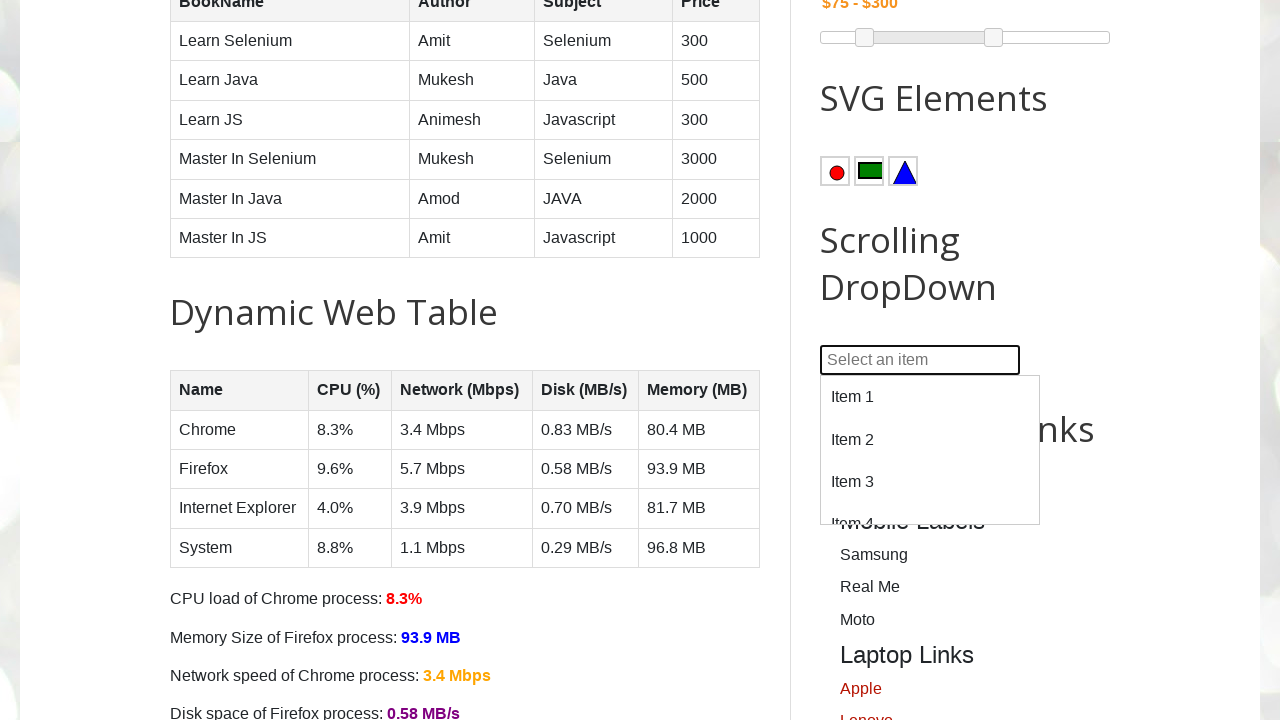

Located Item 65 in the dropdown
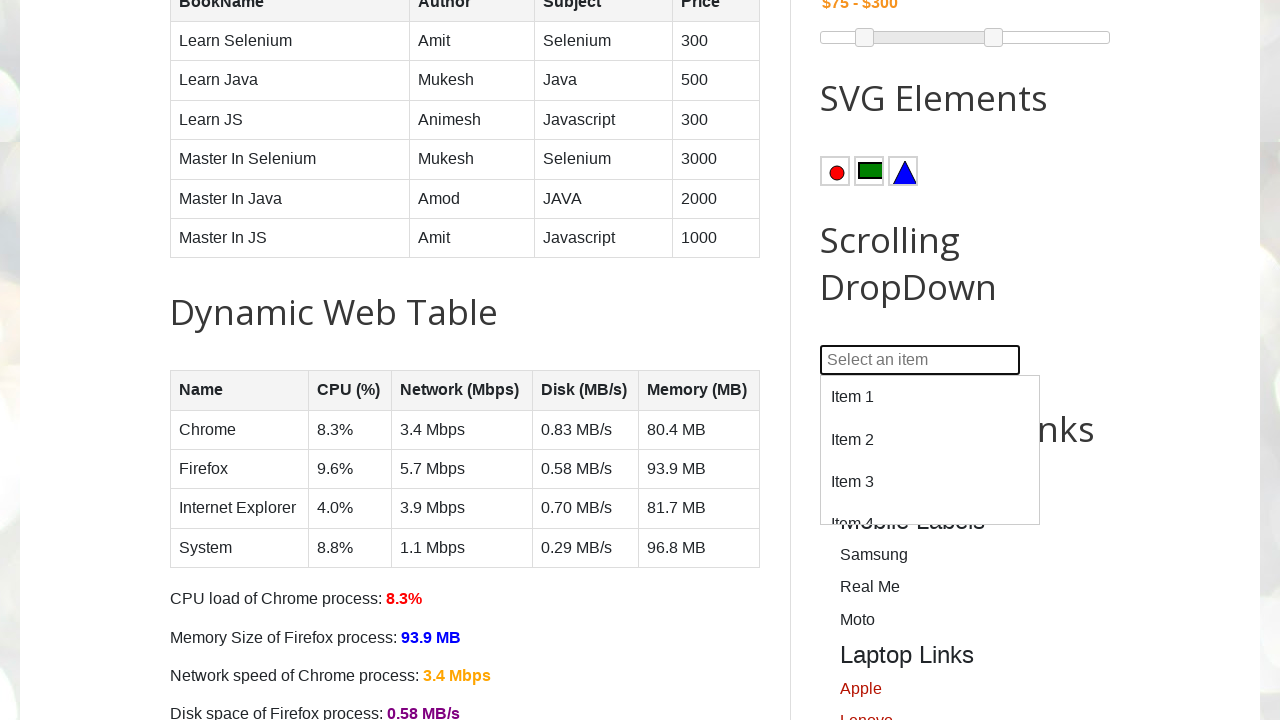

Scrolled to Item 65 in the dropdown
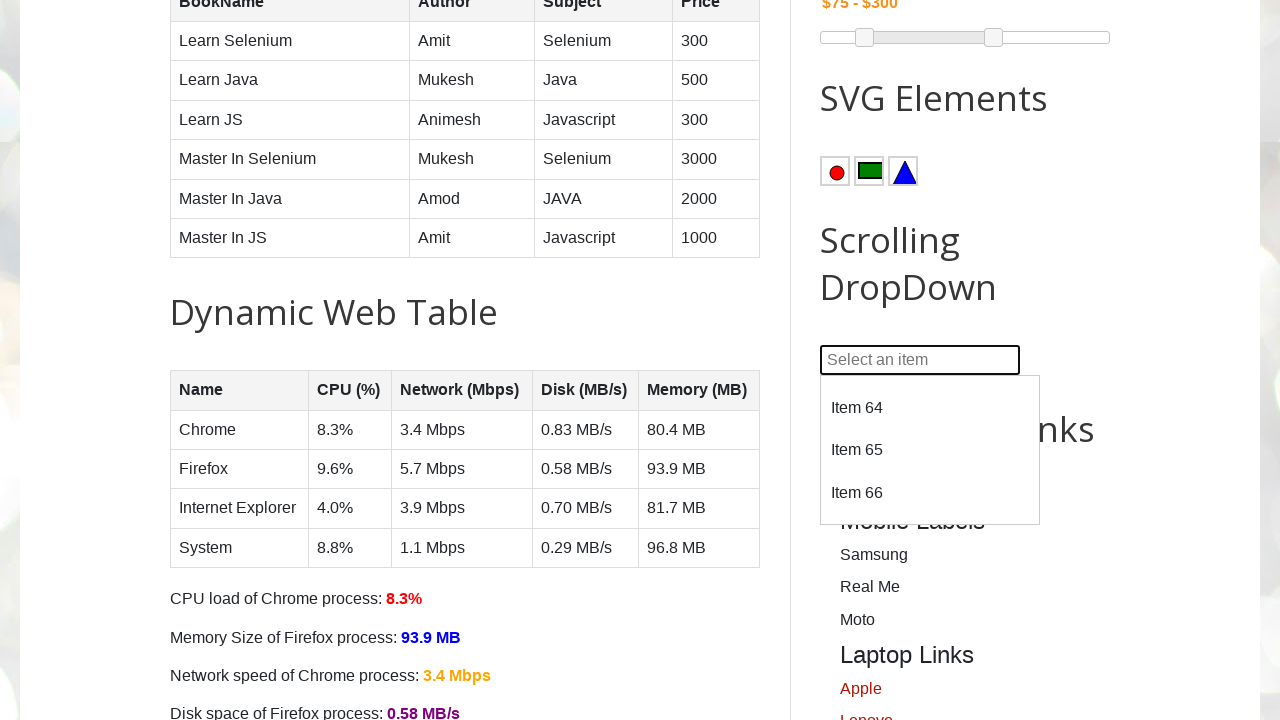

Selected Item 65 from the dropdown at (930, 450) on div:text('Item 65')
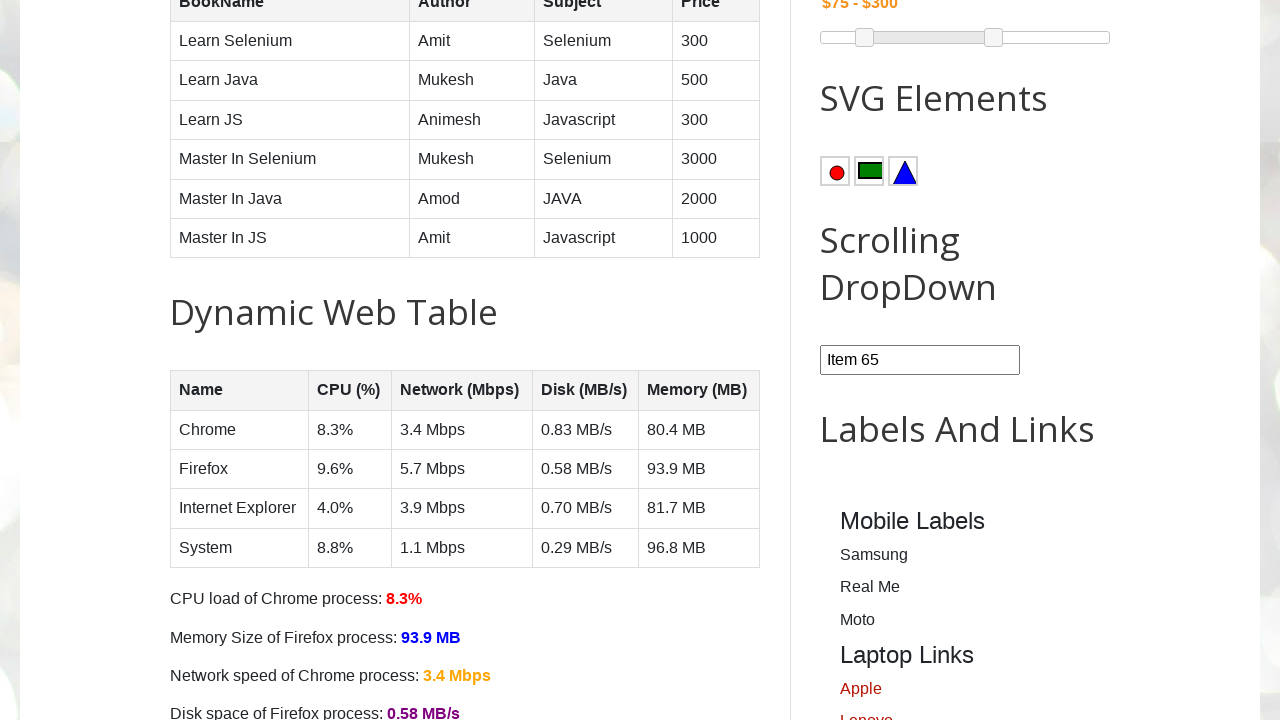

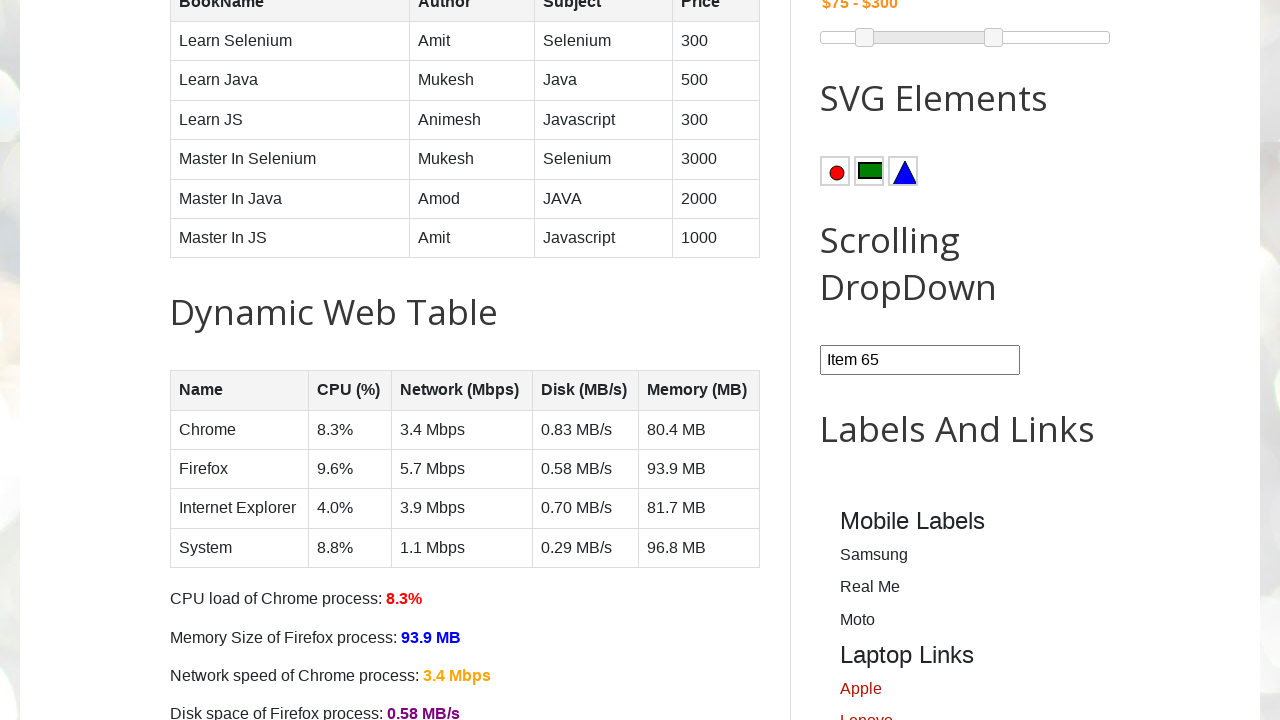